Tests email field validation by submitting empty form and checking for email error message

Starting URL: https://lm.skillbox.cc/qa_tester/module06/register/

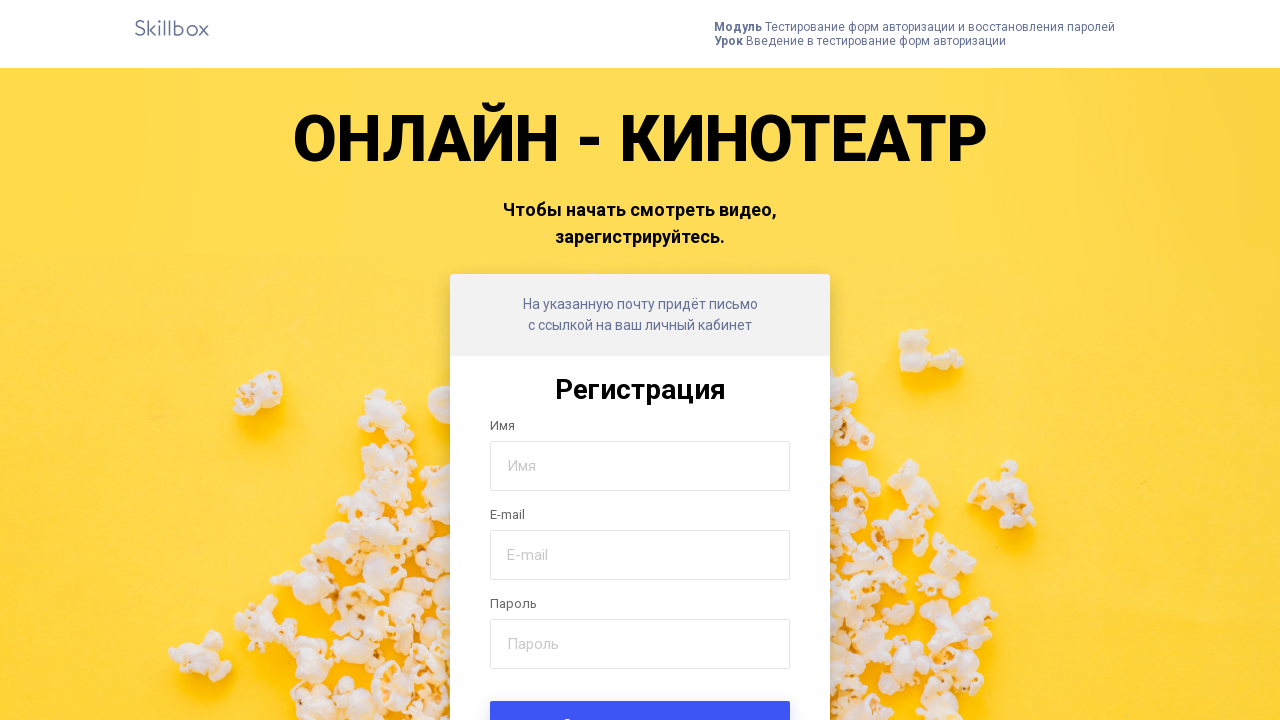

Clicked submit button to trigger form validation at (640, 696) on .form-submit
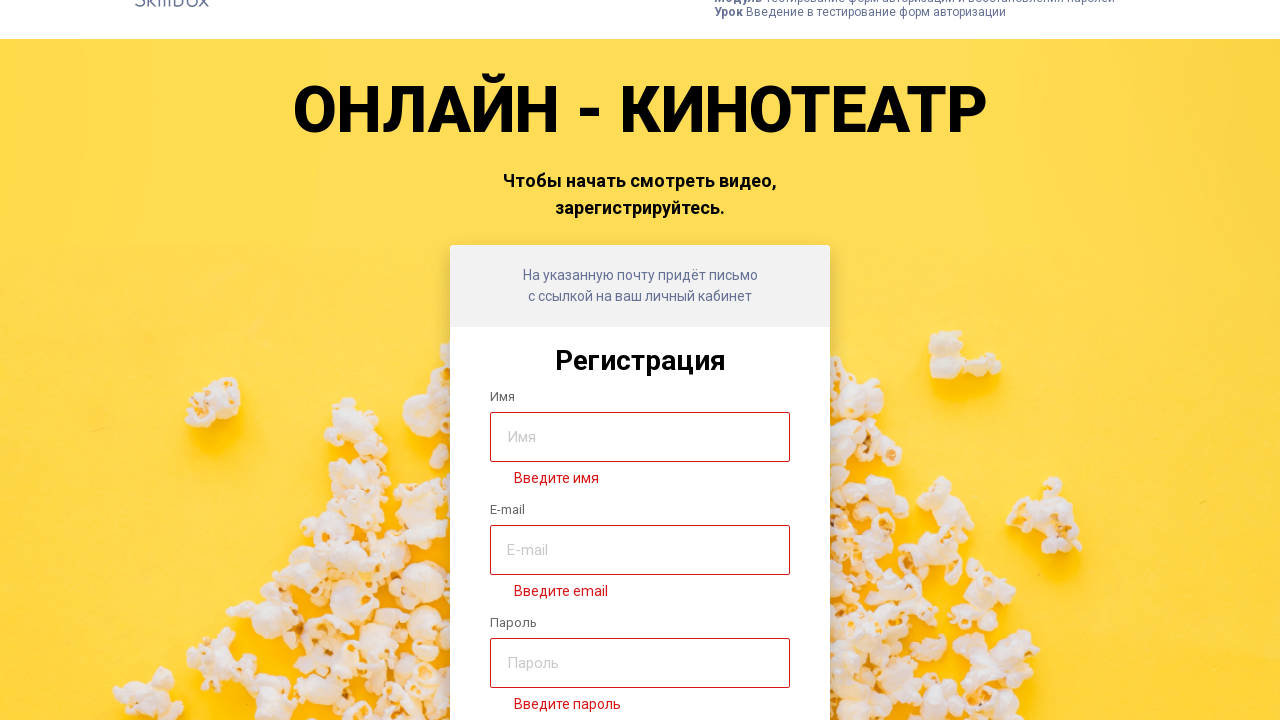

Email error message appeared: 'Введите email'
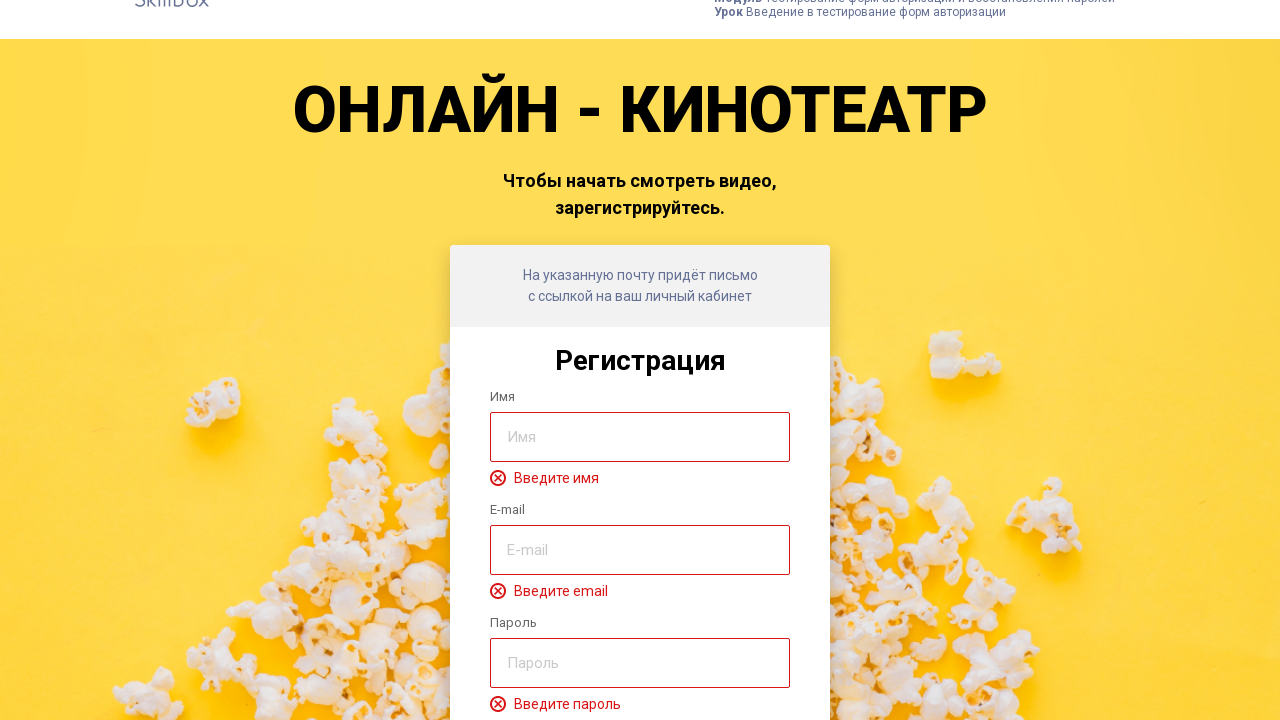

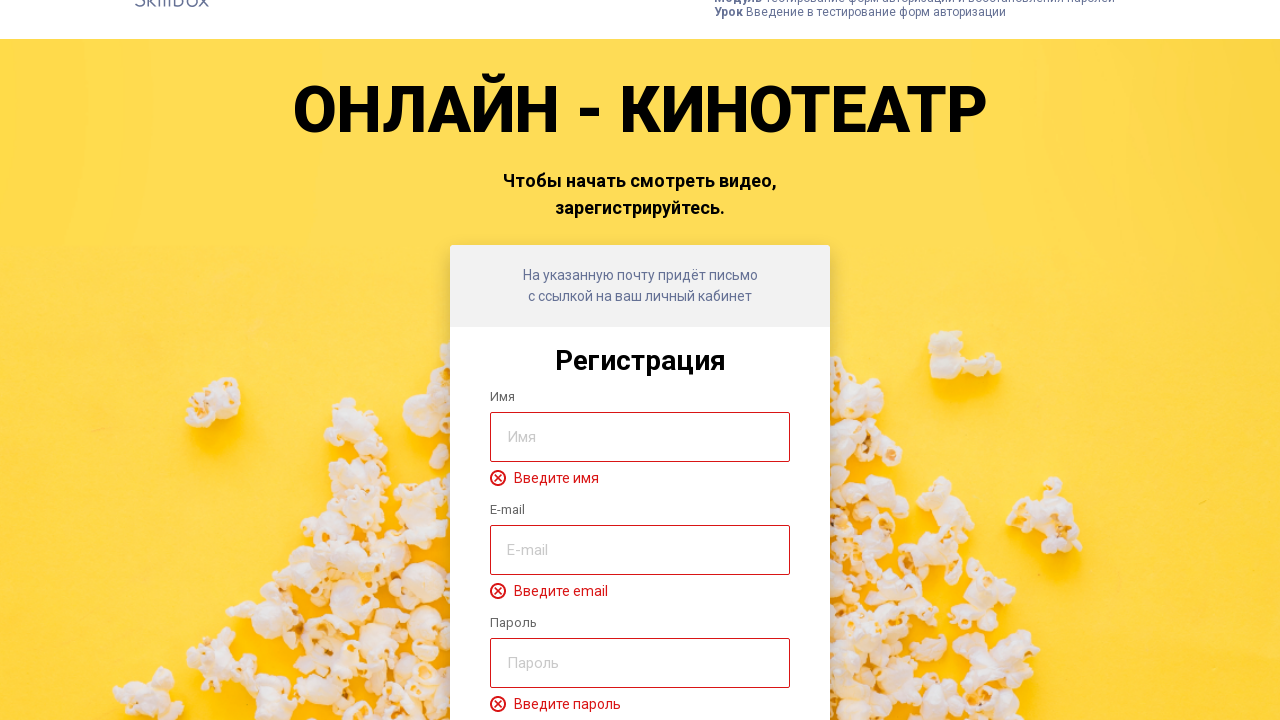